Navigates to the DemoBlaze store homepage and waits for products to load, verifying that 9 products are displayed.

Starting URL: https://www.demoblaze.com/index.html

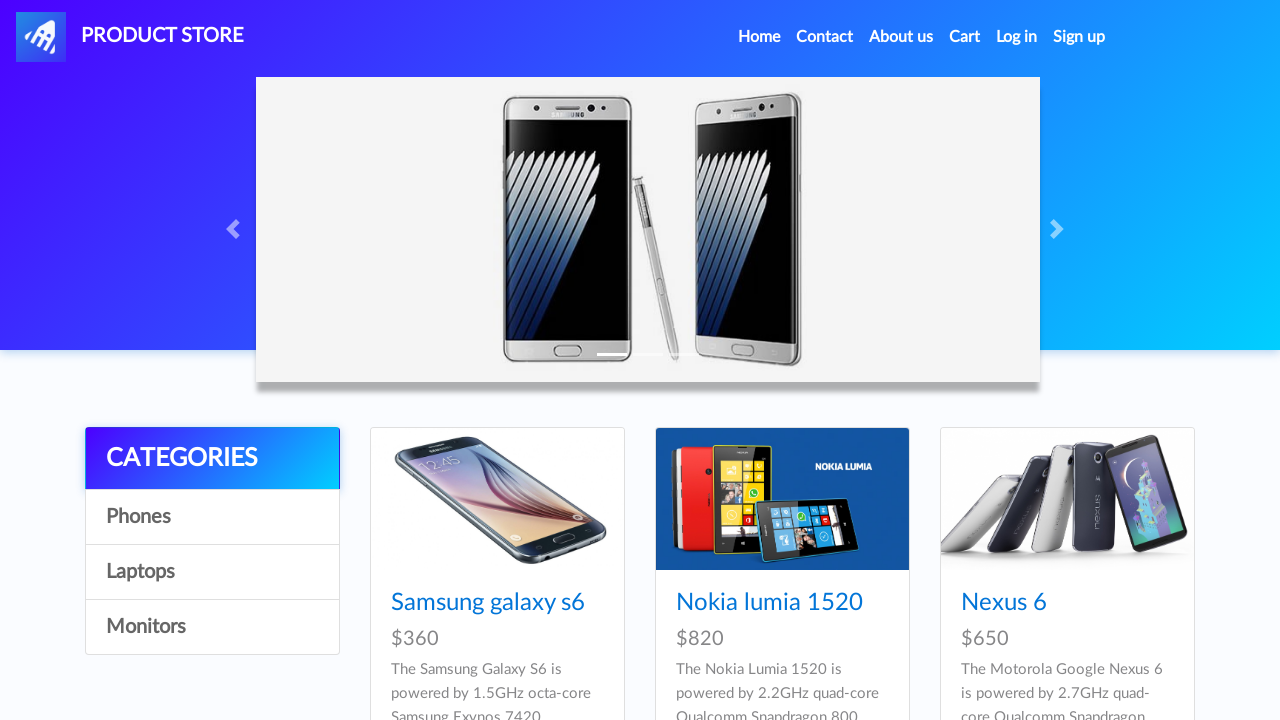

Waited for product links to load
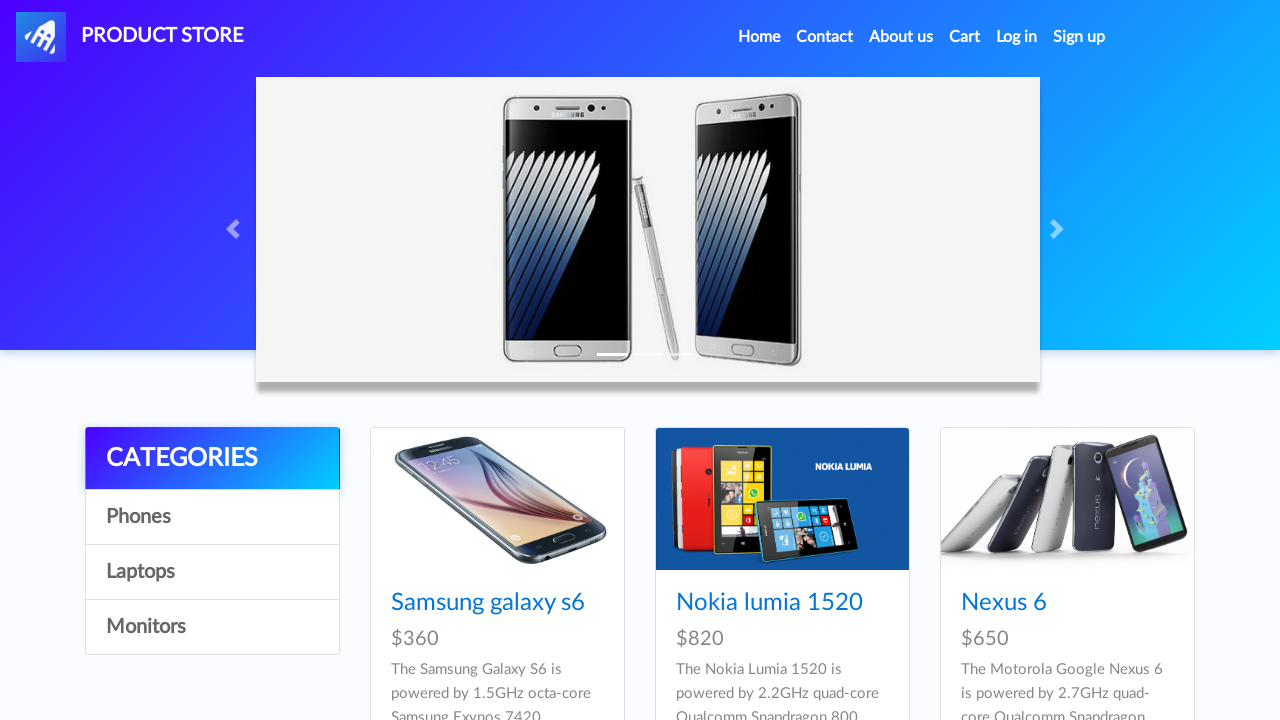

Located all product links
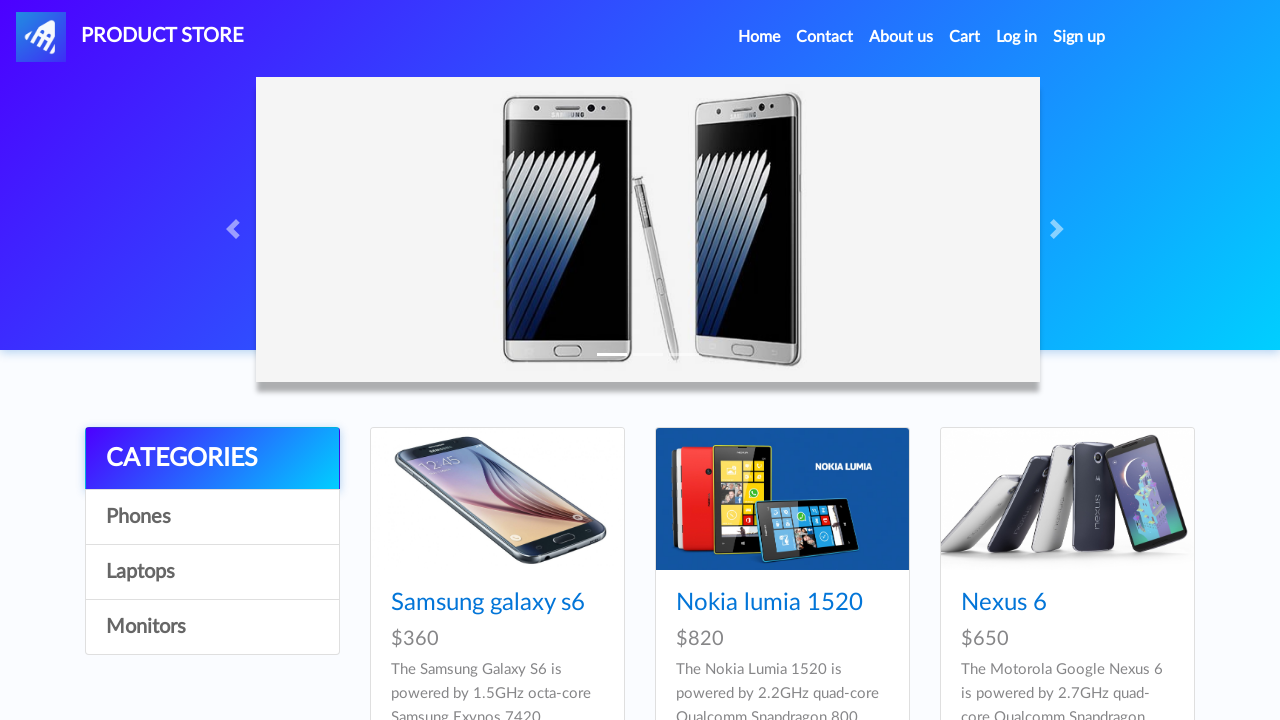

Verified that 9 products are displayed
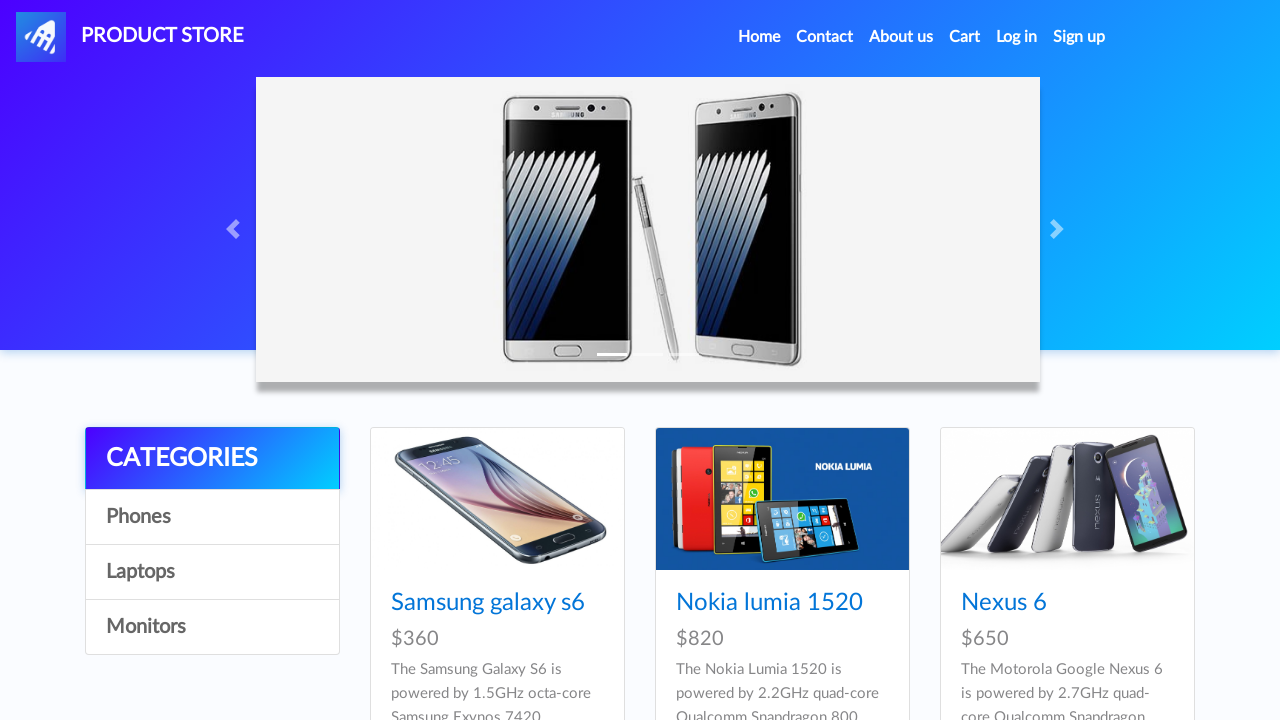

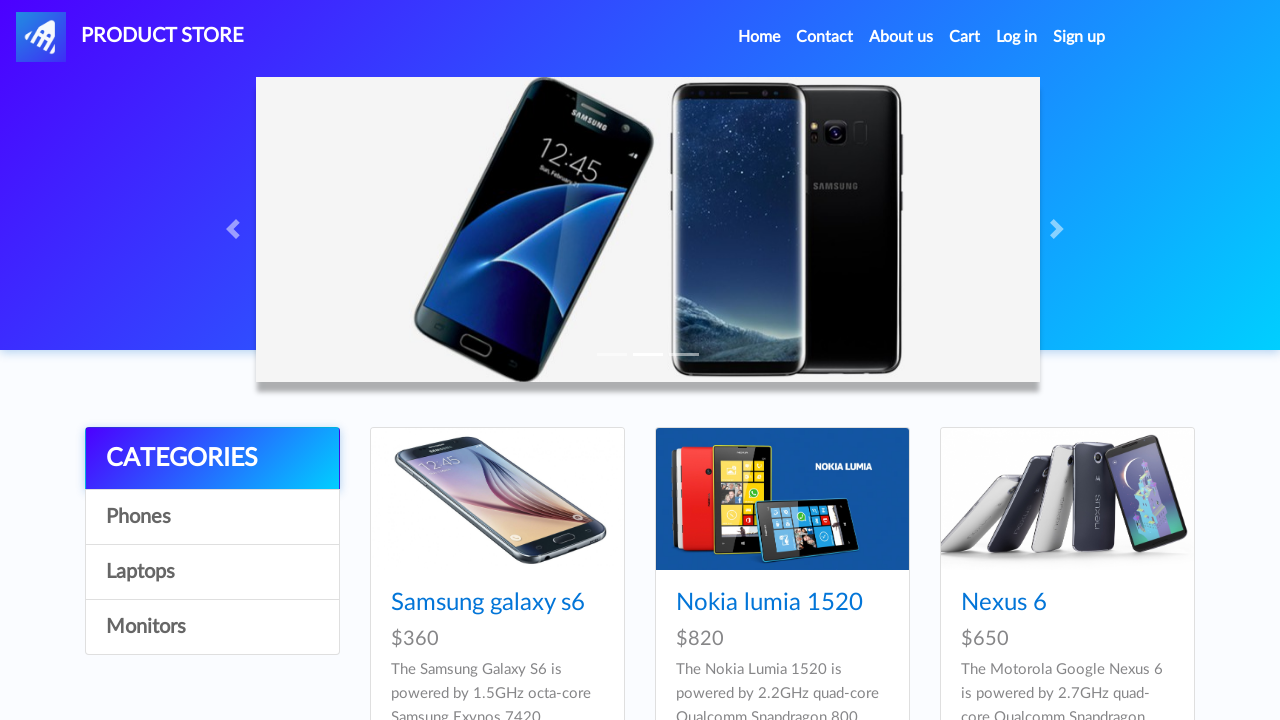